Tests an e-commerce site by searching for products, filtering results, and adding a specific product (Cashews) to cart

Starting URL: https://rahulshettyacademy.com/seleniumPractise/#/

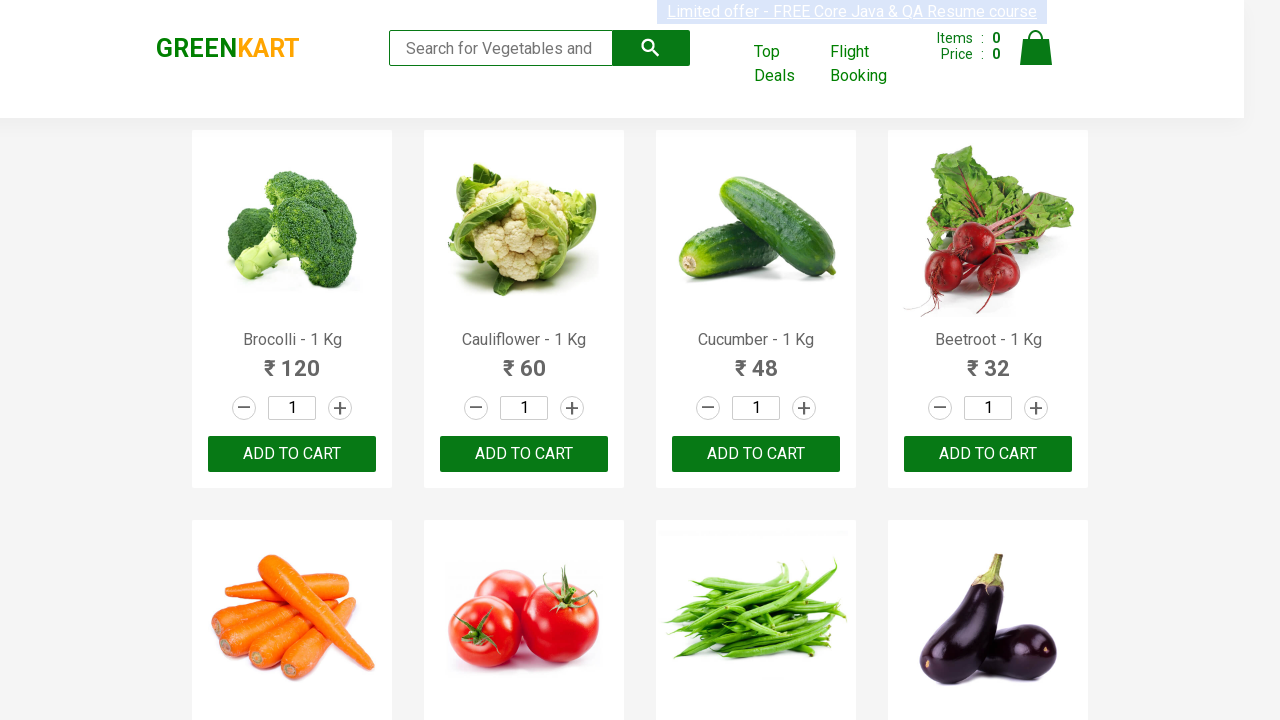

Filled search field with 'ca' to search for products on input.search-keyword
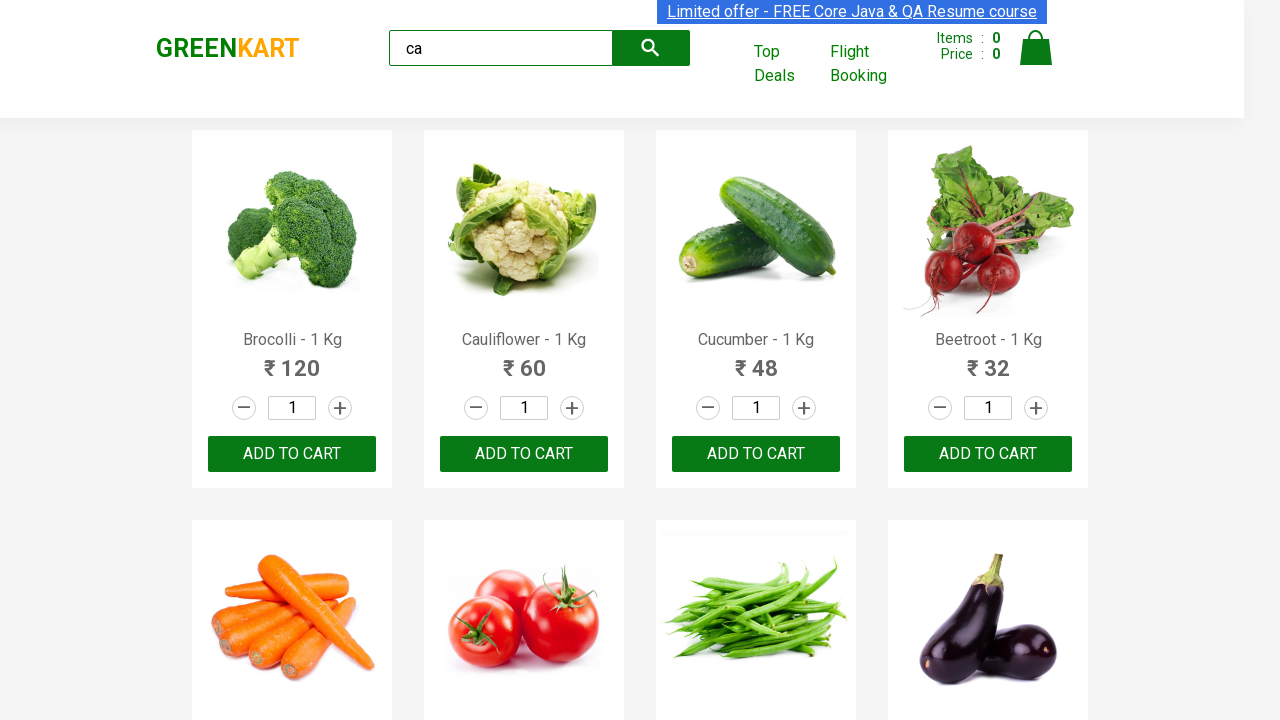

Filtered products loaded and became visible
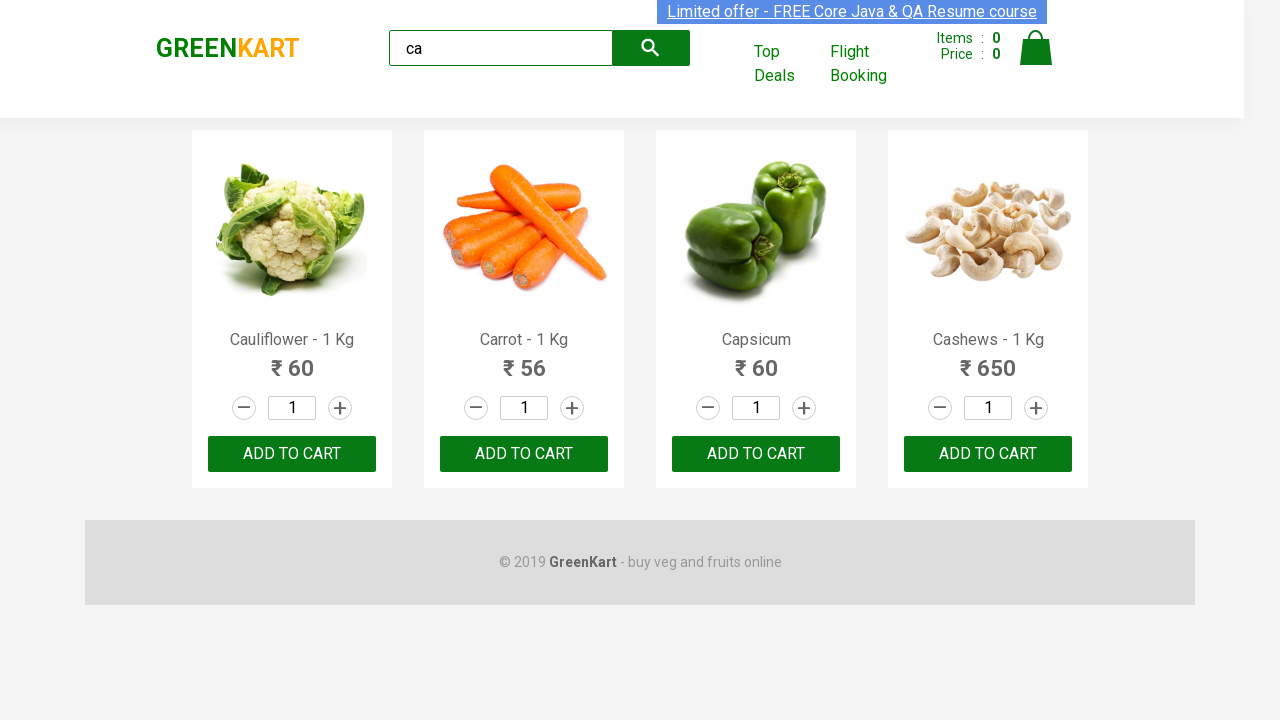

Located all product elements on the page
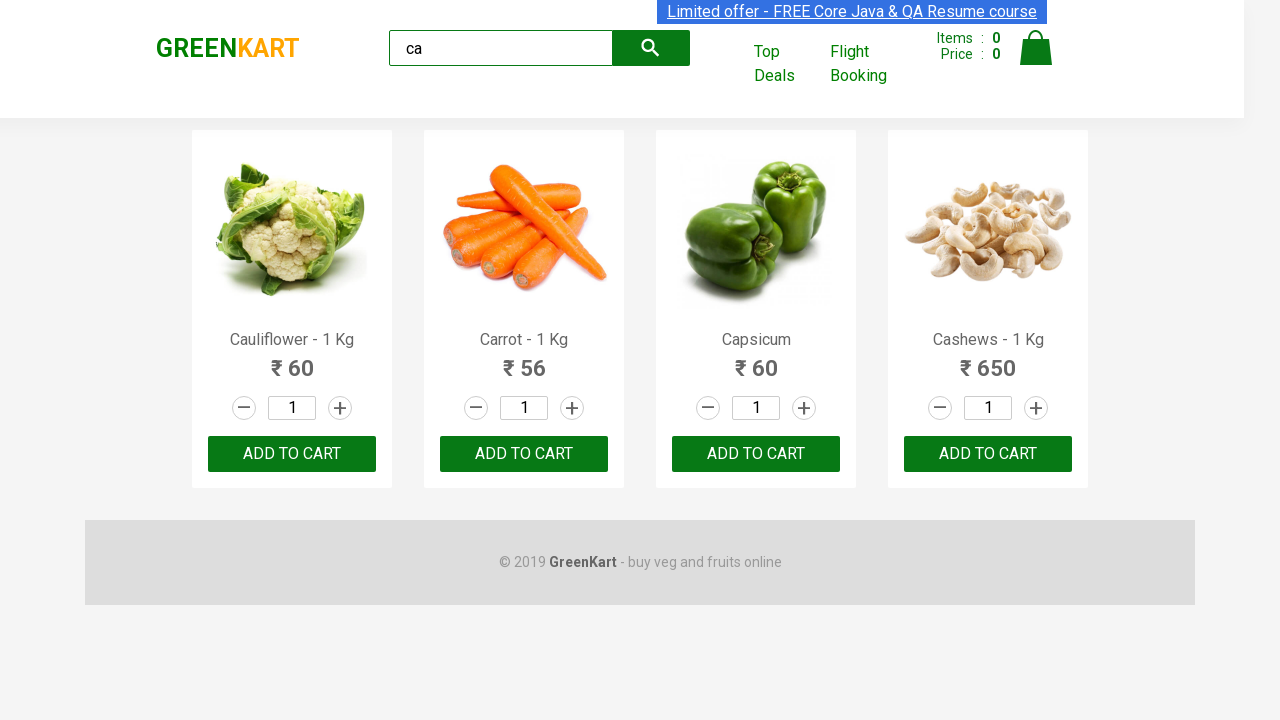

Retrieved product name: Cauliflower - 1 Kg
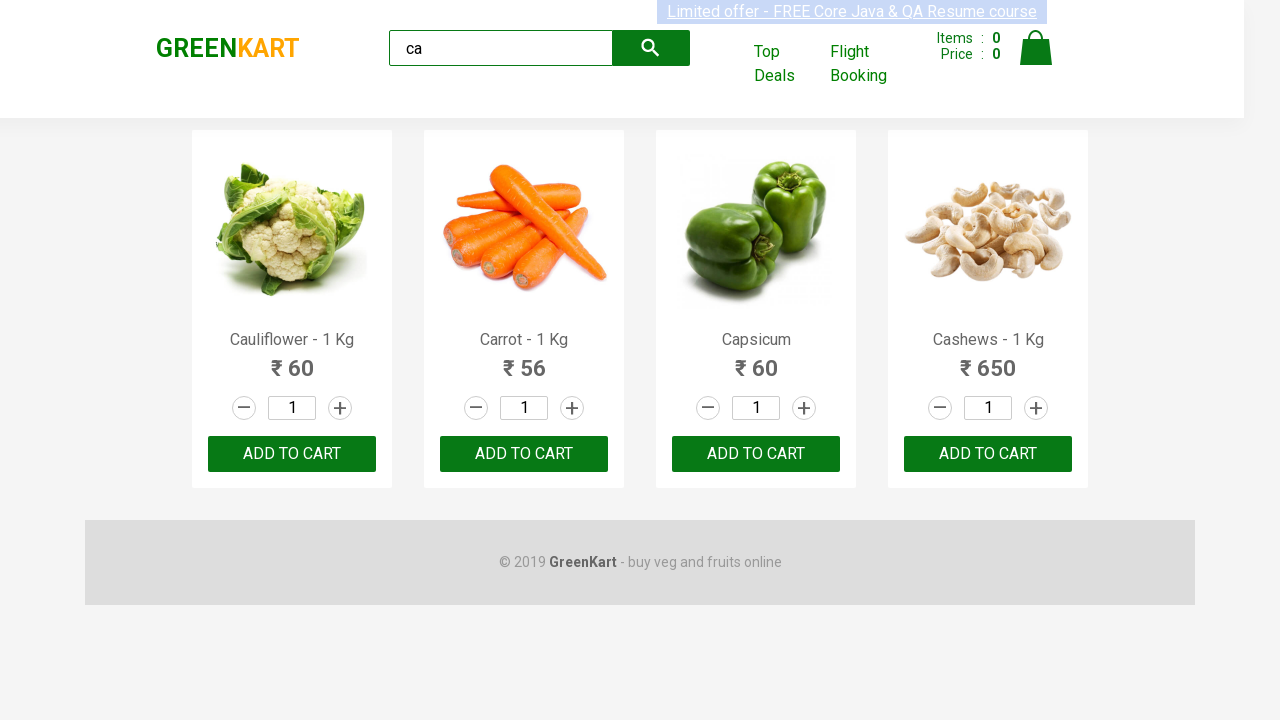

Retrieved product name: Carrot - 1 Kg
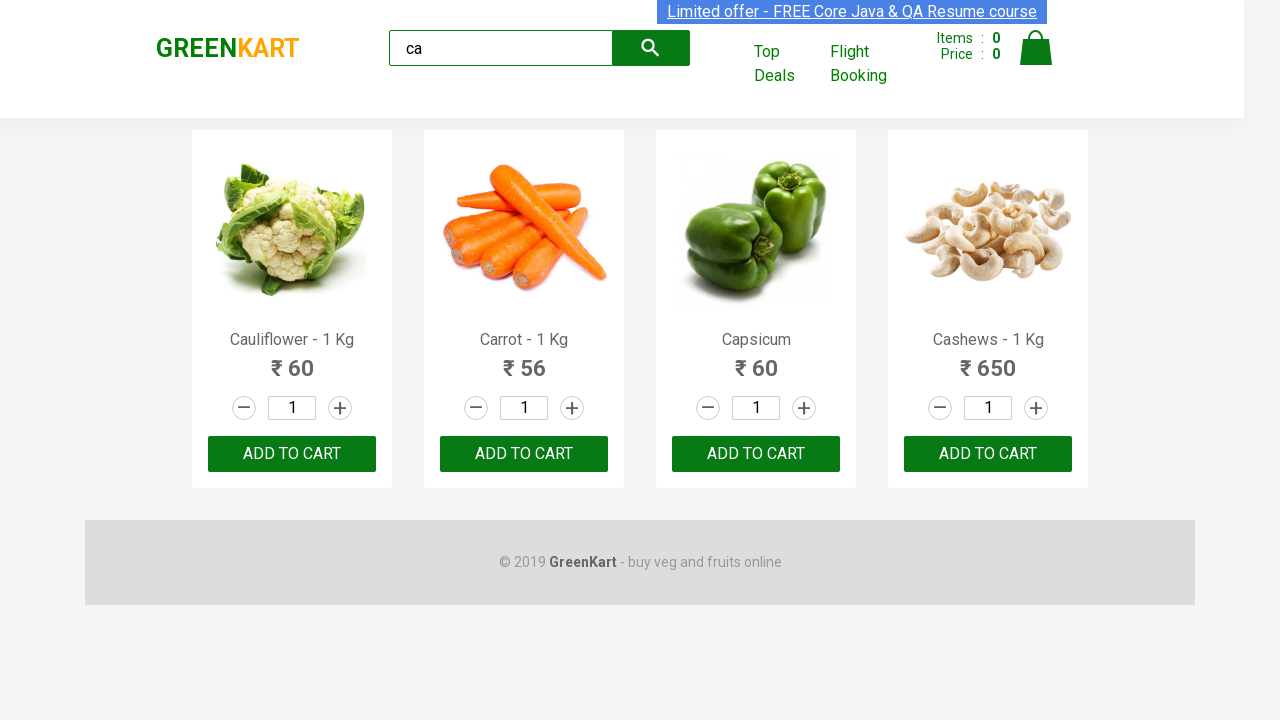

Retrieved product name: Capsicum
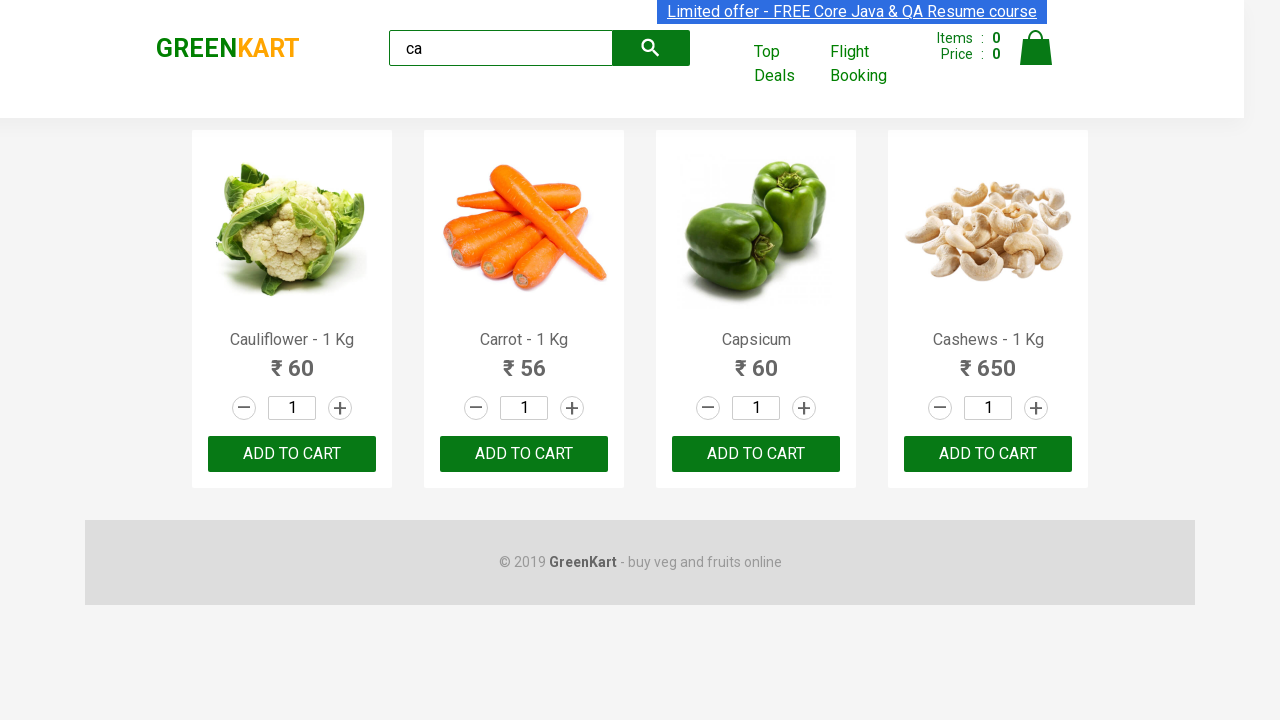

Retrieved product name: Cashews - 1 Kg
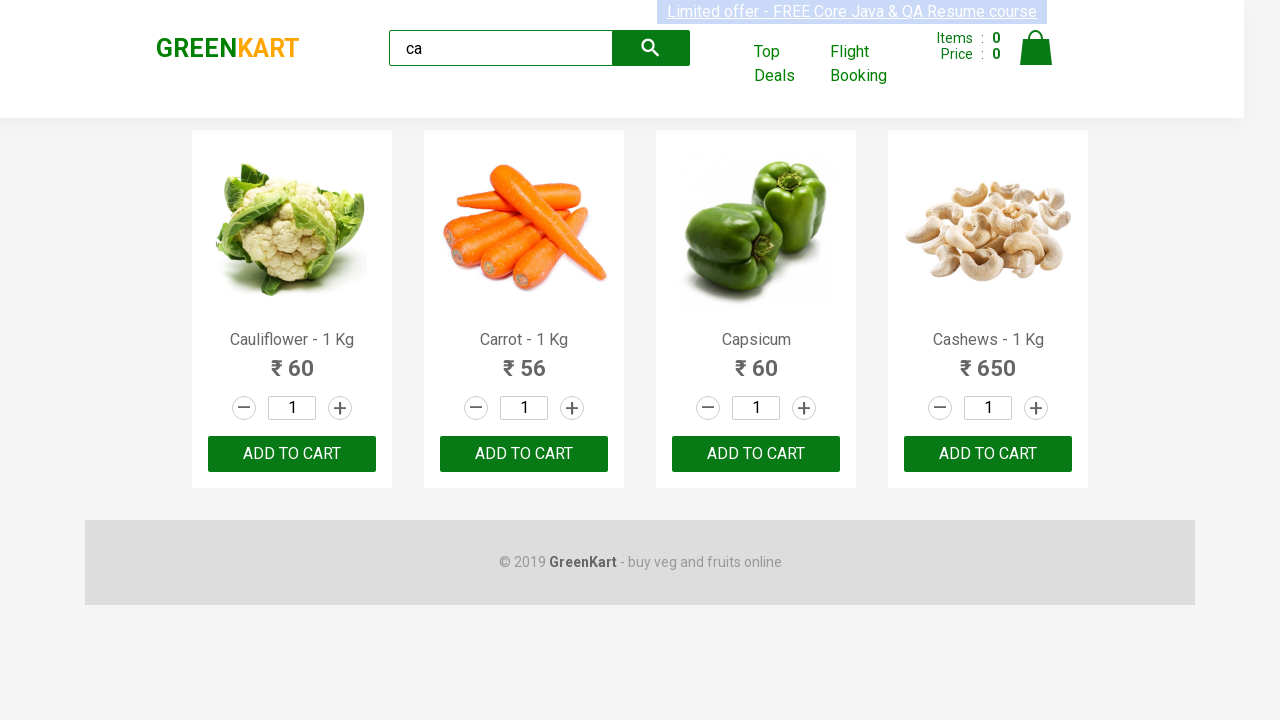

Clicked ADD TO CART button for Cashews product at (988, 454) on div.products .product >> nth=3 >> button
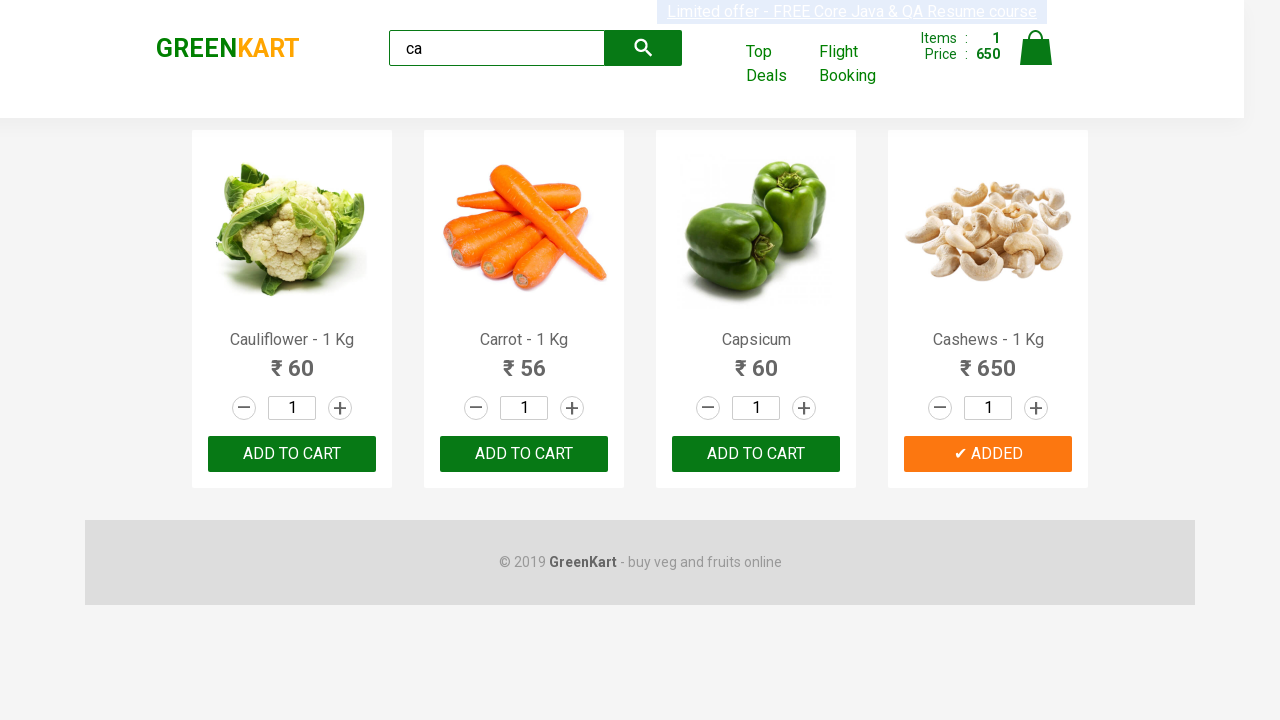

Verified brand logo displays 'GREENKART'
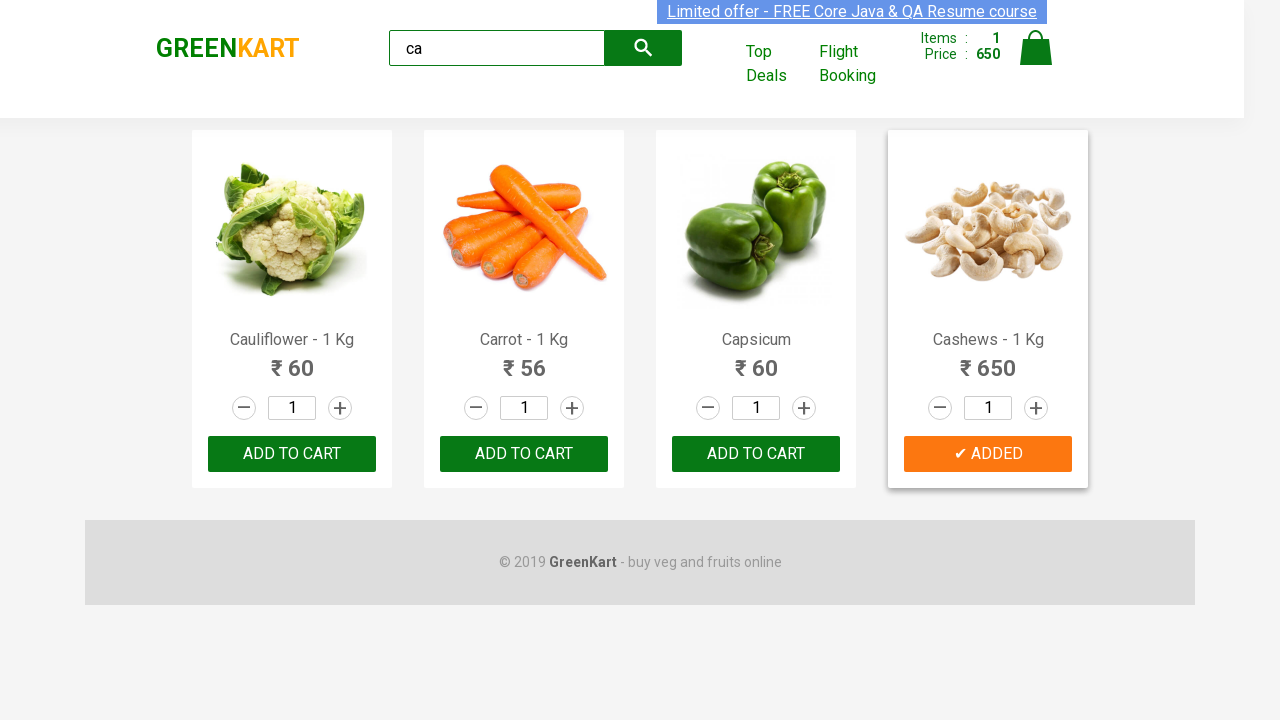

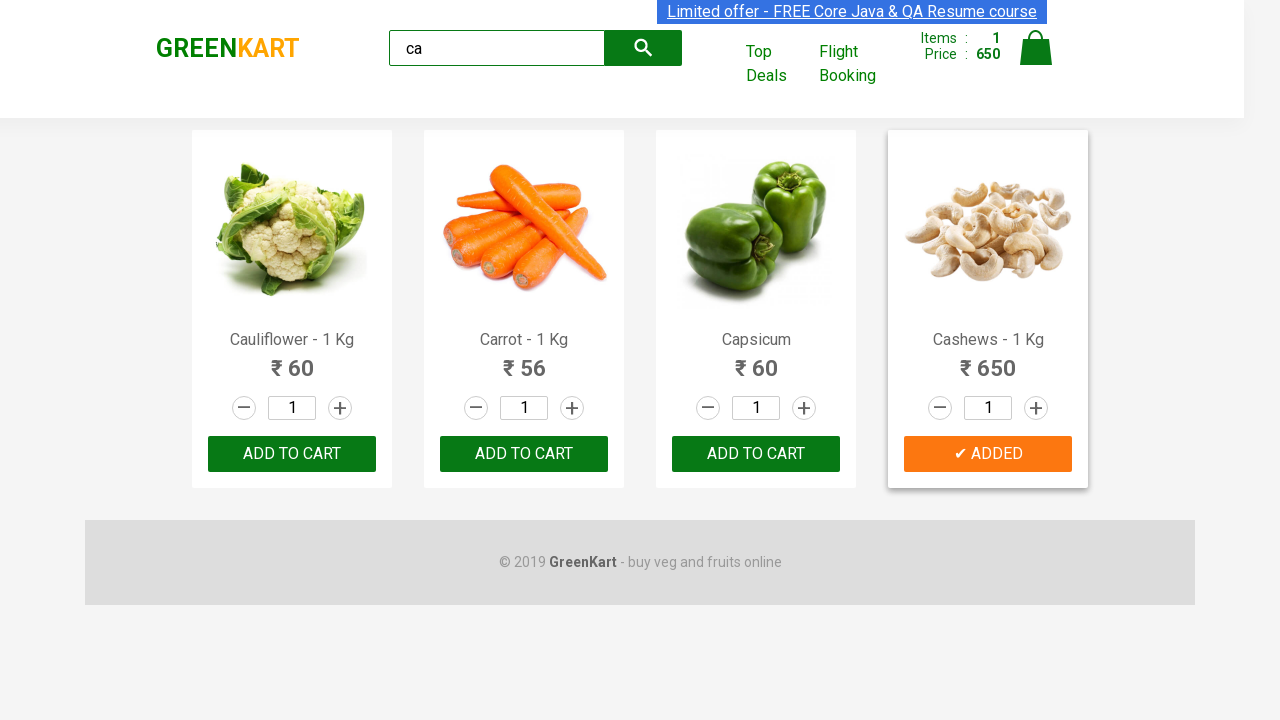